Tests browser tab handling by opening a new tab via button click and switching to it to verify content

Starting URL: https://demoqa.com/browser-windows

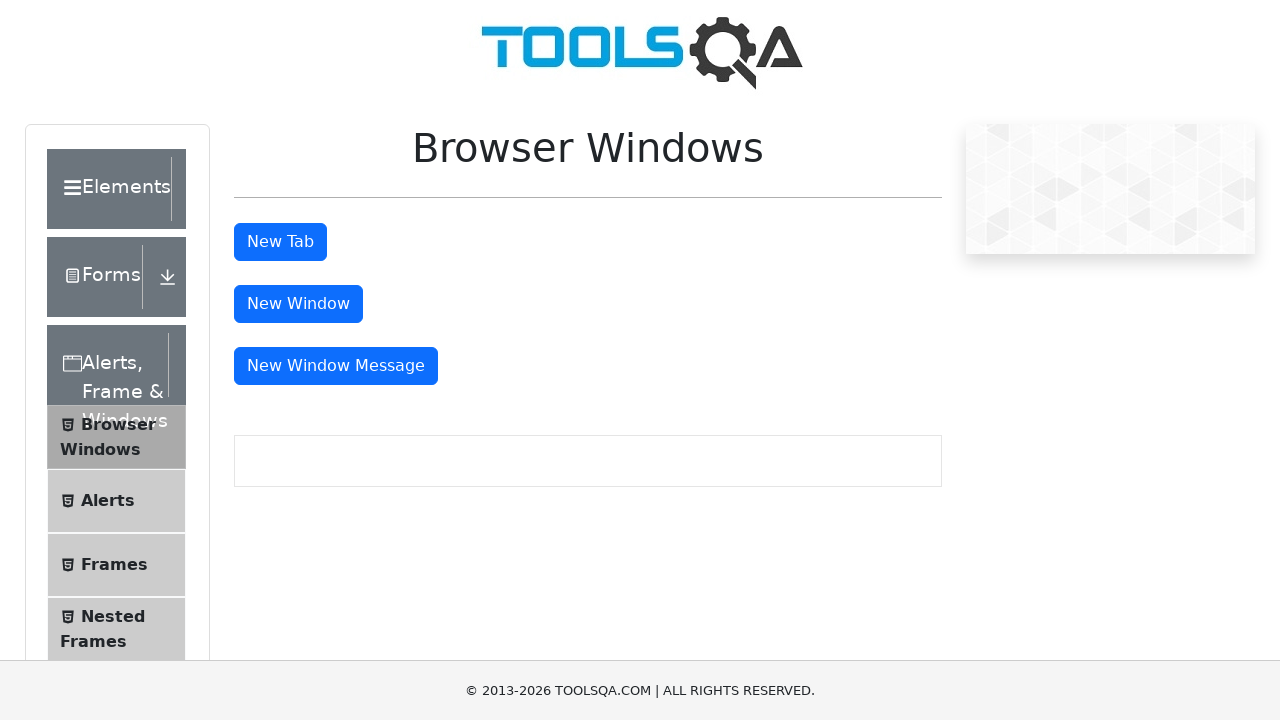

Clicked tab button to open new tab at (280, 242) on button#tabButton
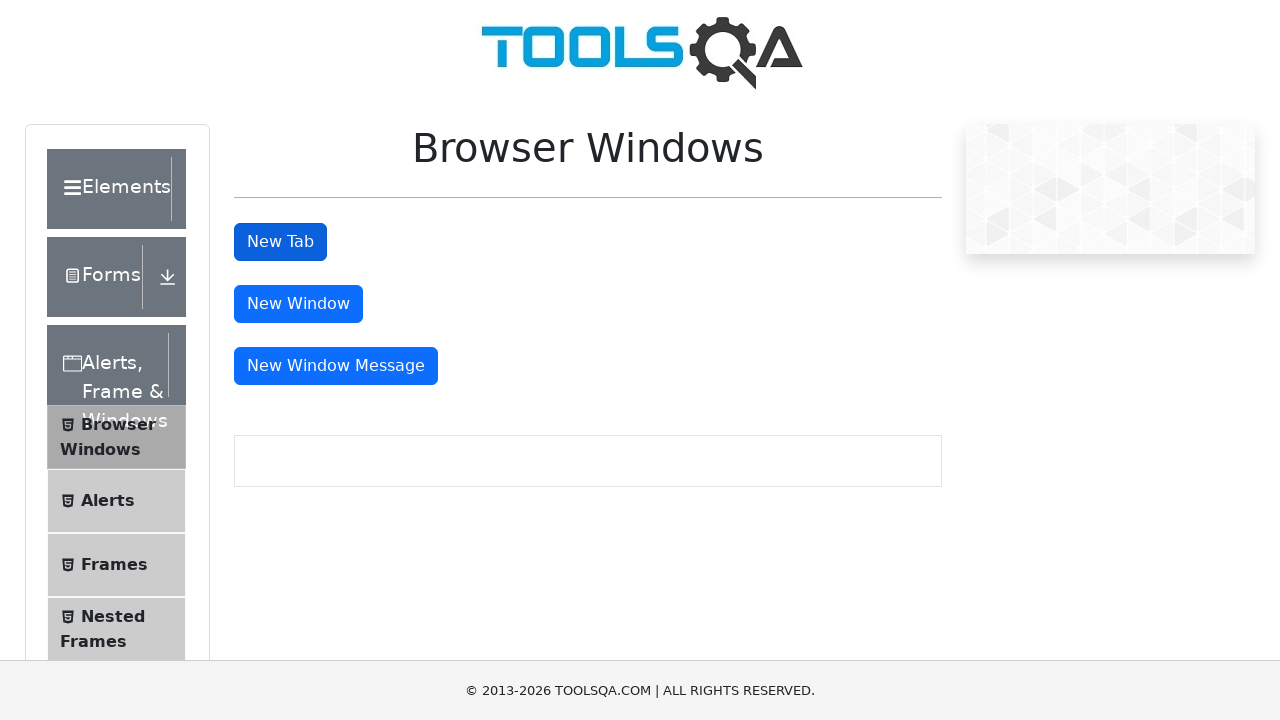

New tab opened and captured at (280, 242) on button#tabButton
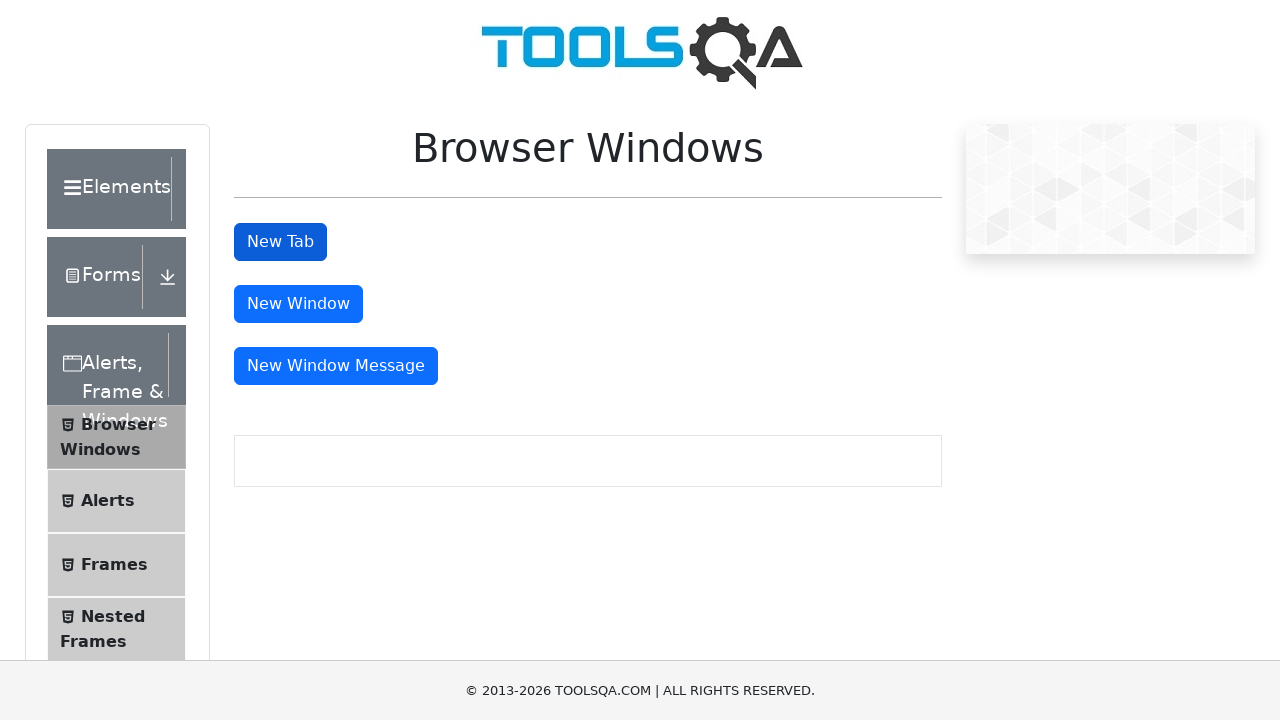

Retrieved new page context from opened tab
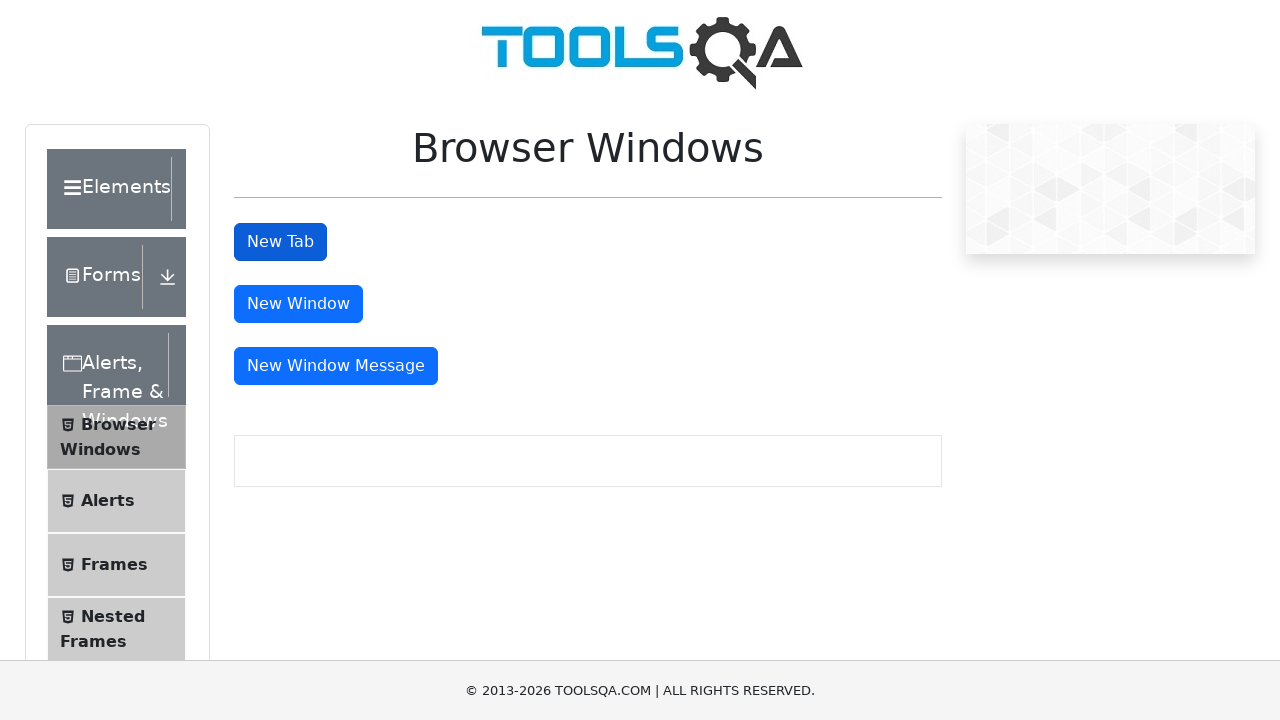

New tab page loaded successfully
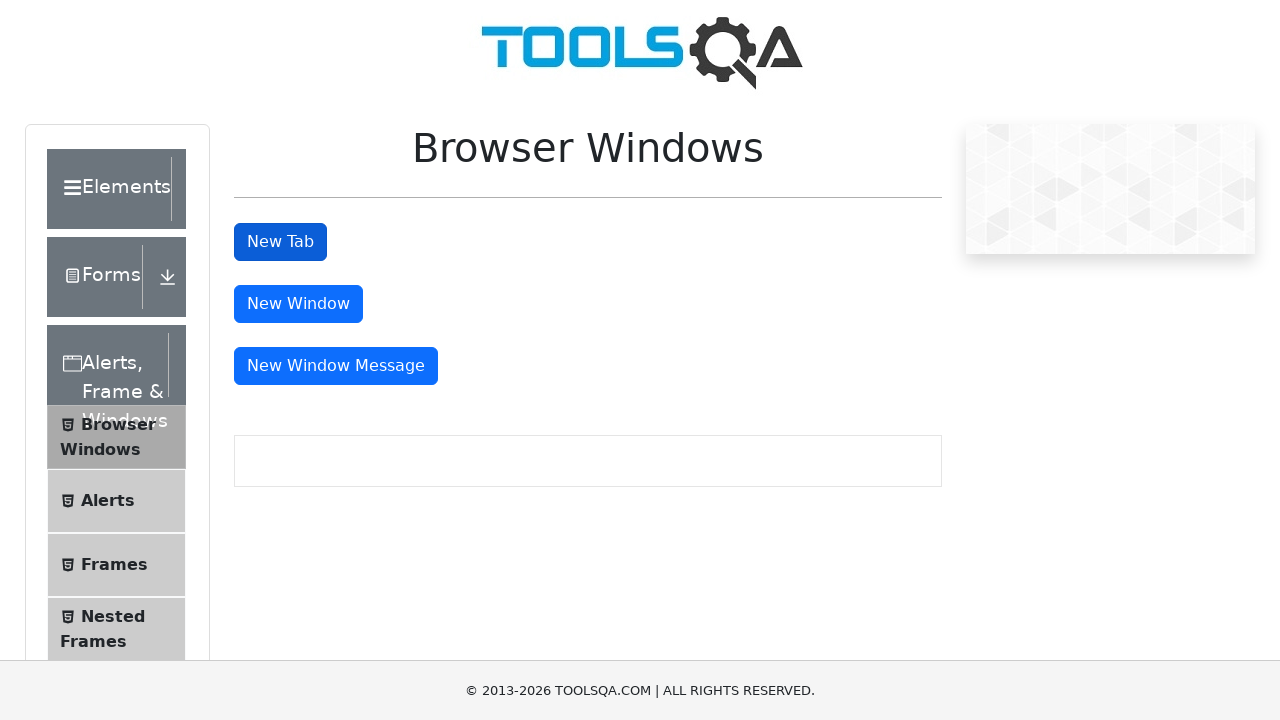

Verified sample heading element is present in new tab
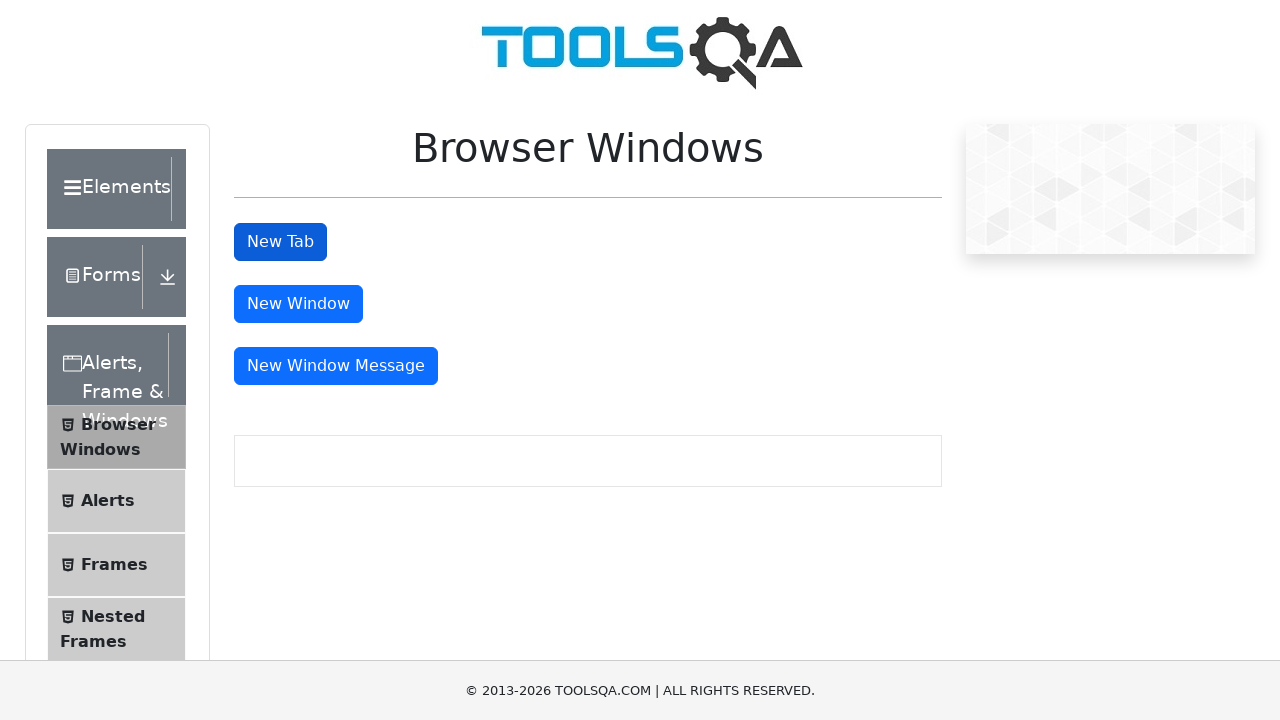

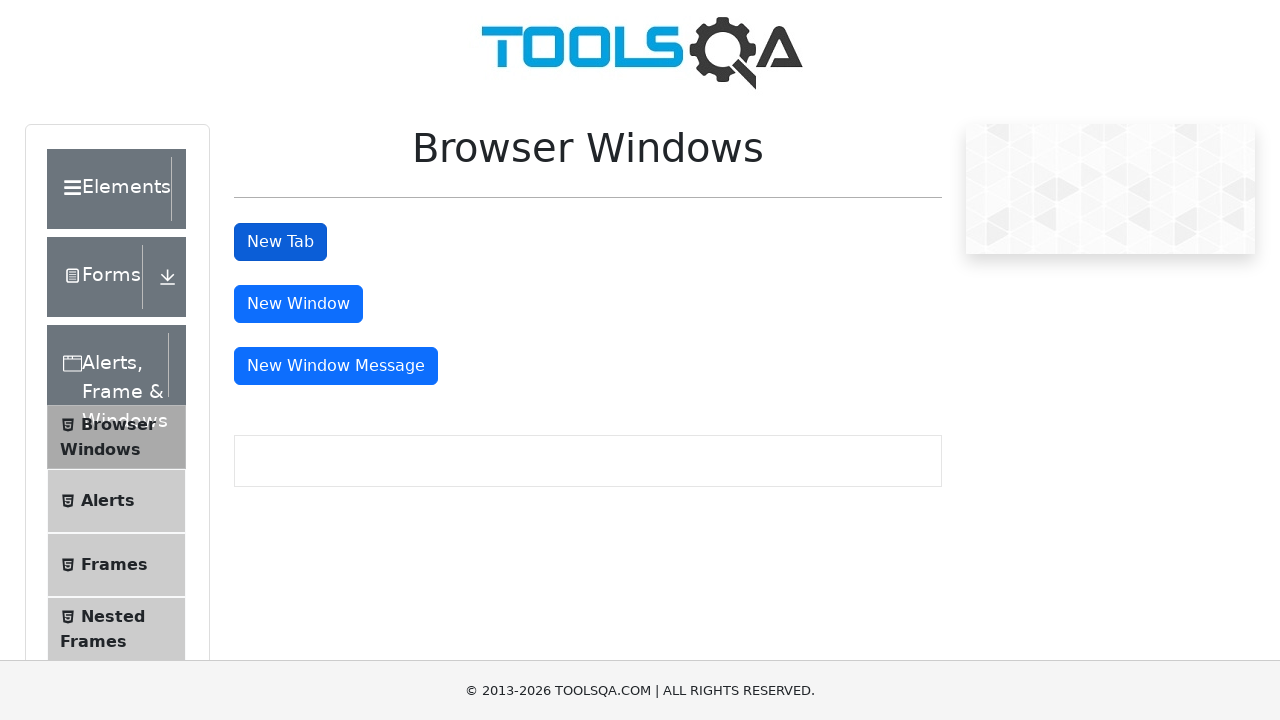